Tests dynamic properties page by scrolling down and waiting for a dynamically appearing button to become visible

Starting URL: https://demoqa.com/dynamic-properties

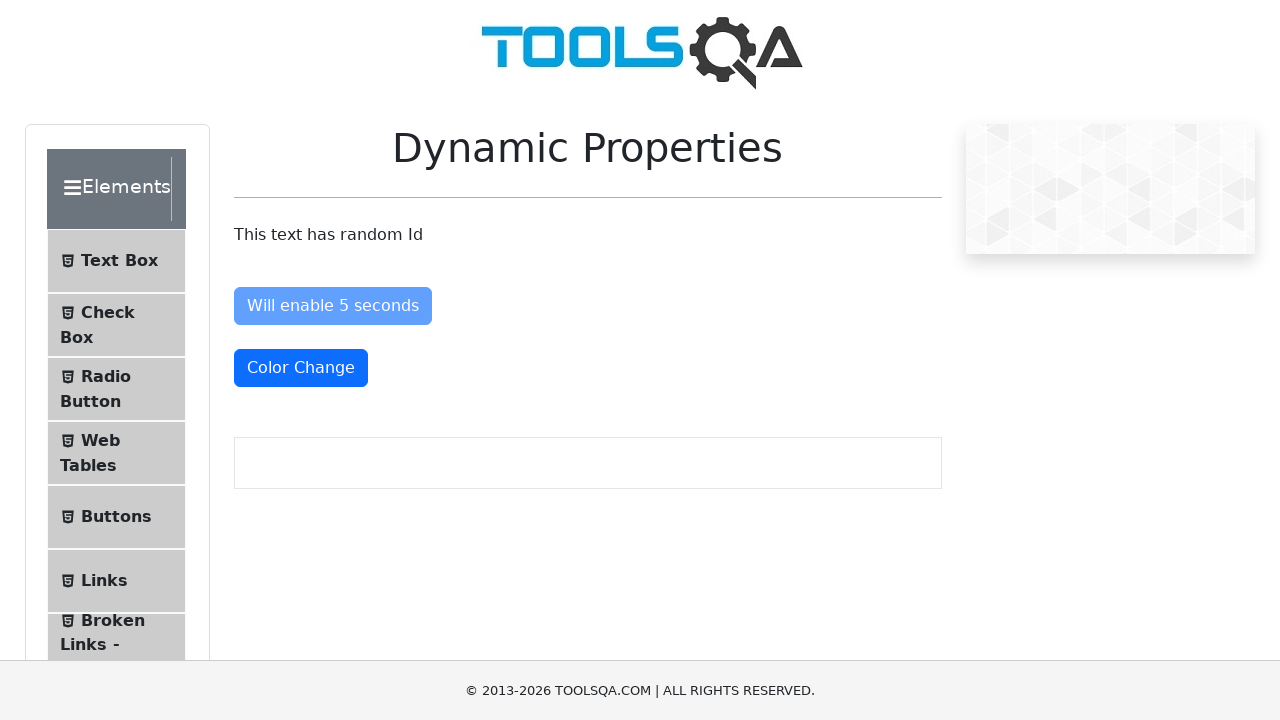

Pressed PageDown key to scroll down
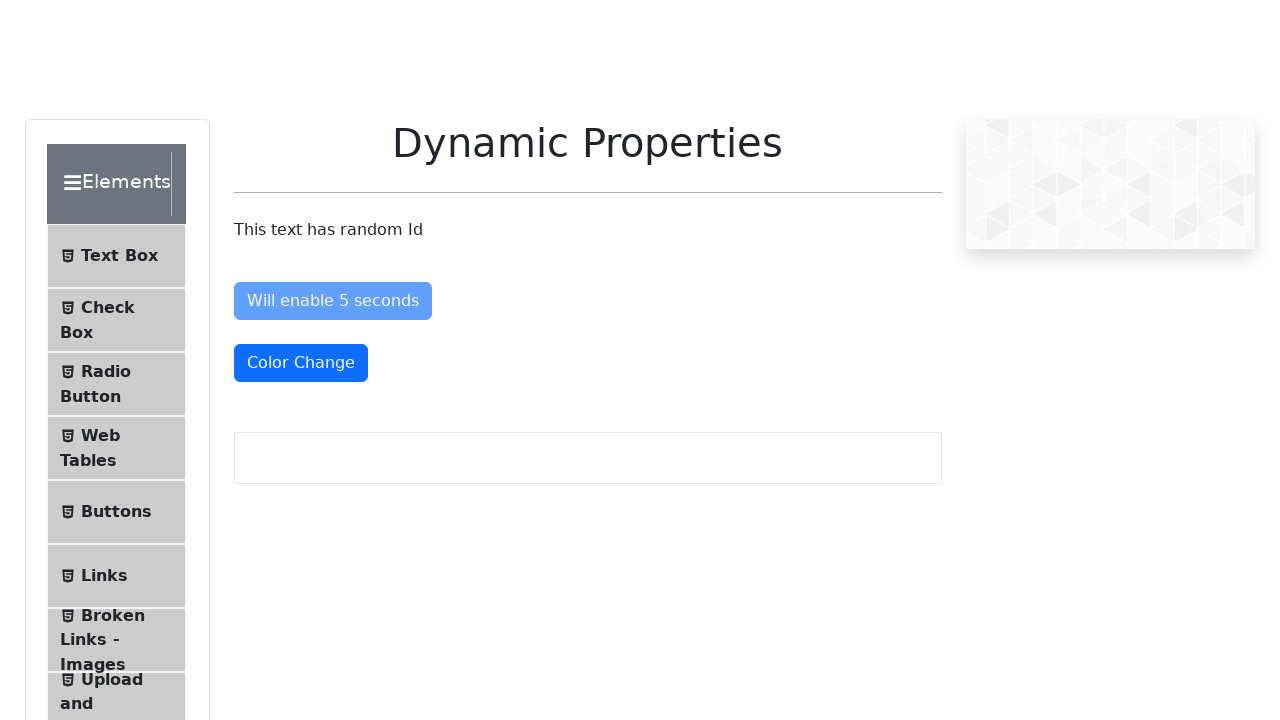

Pressed PageDown key to scroll down further
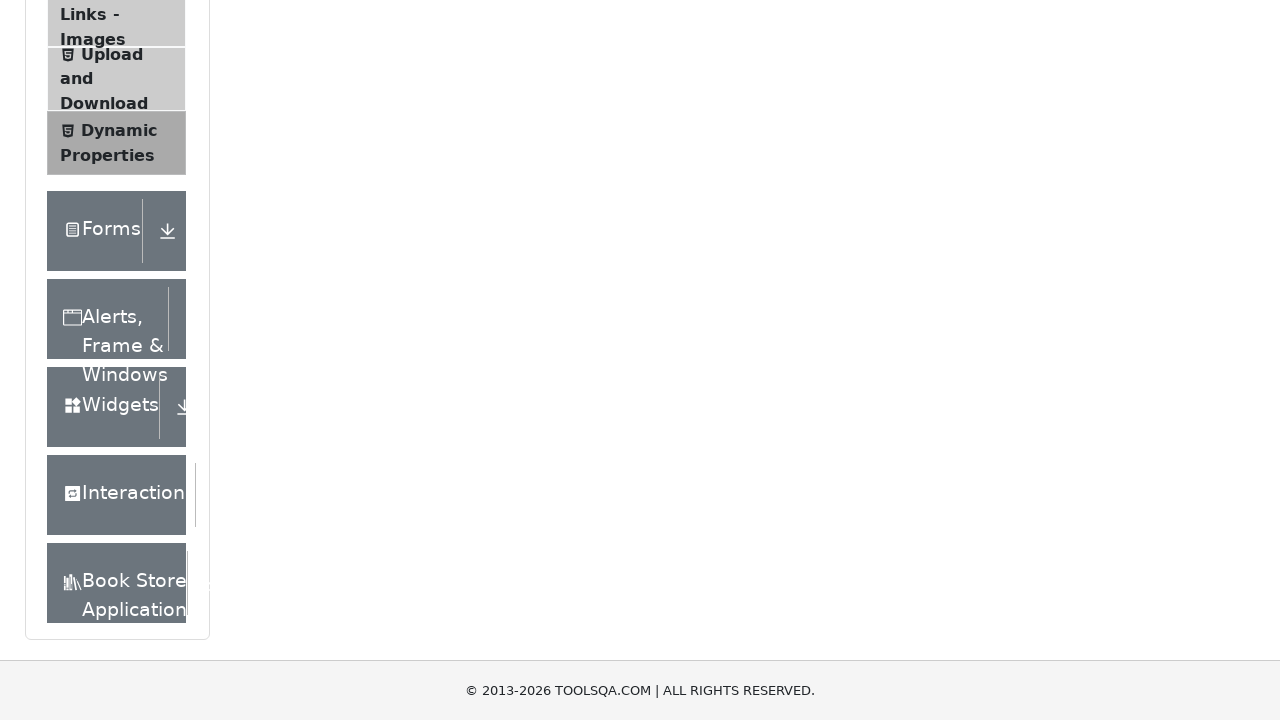

Pressed PageDown key to scroll down further
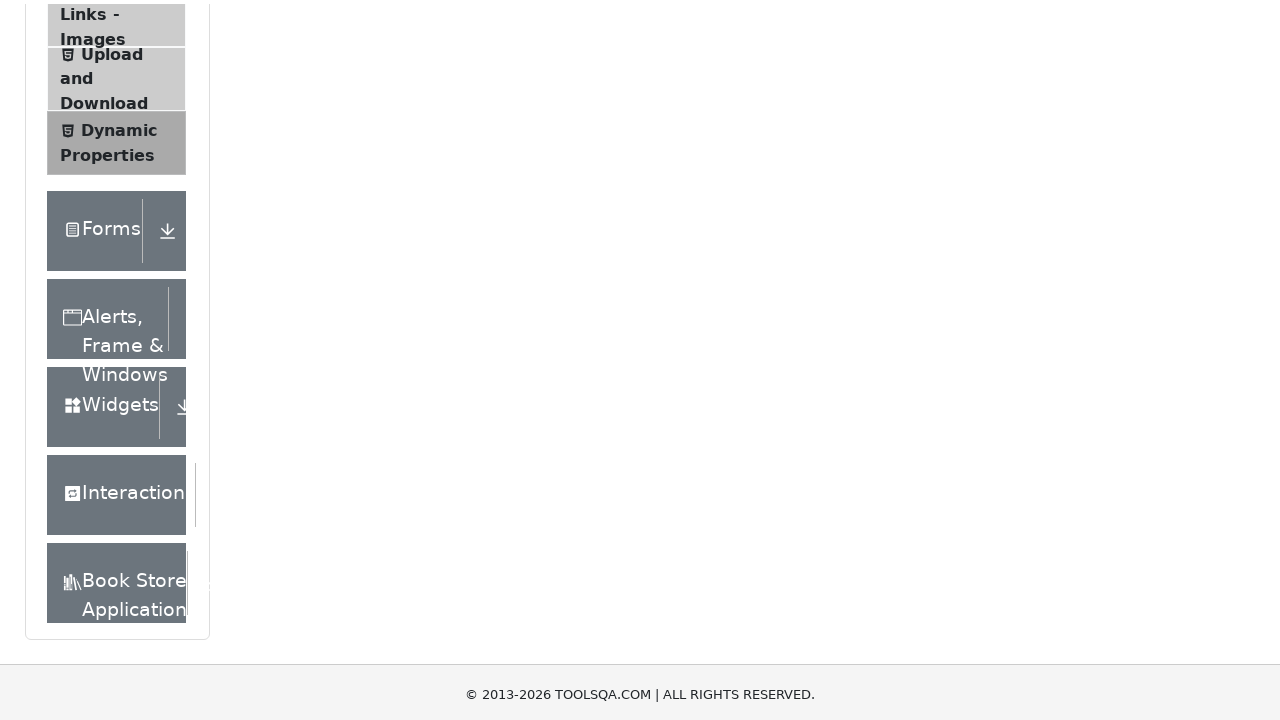

Located the 'Visible After 5 Seconds' button element
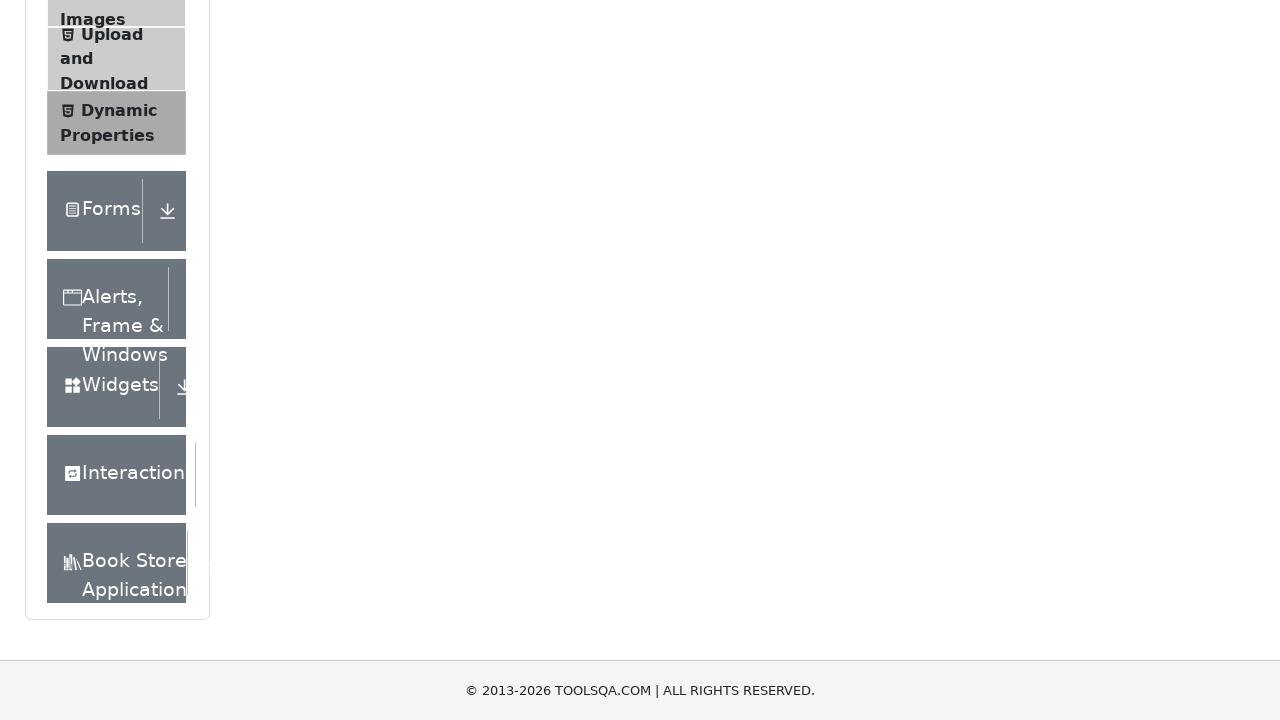

Waited for the 'Visible After 5 Seconds' button to become visible
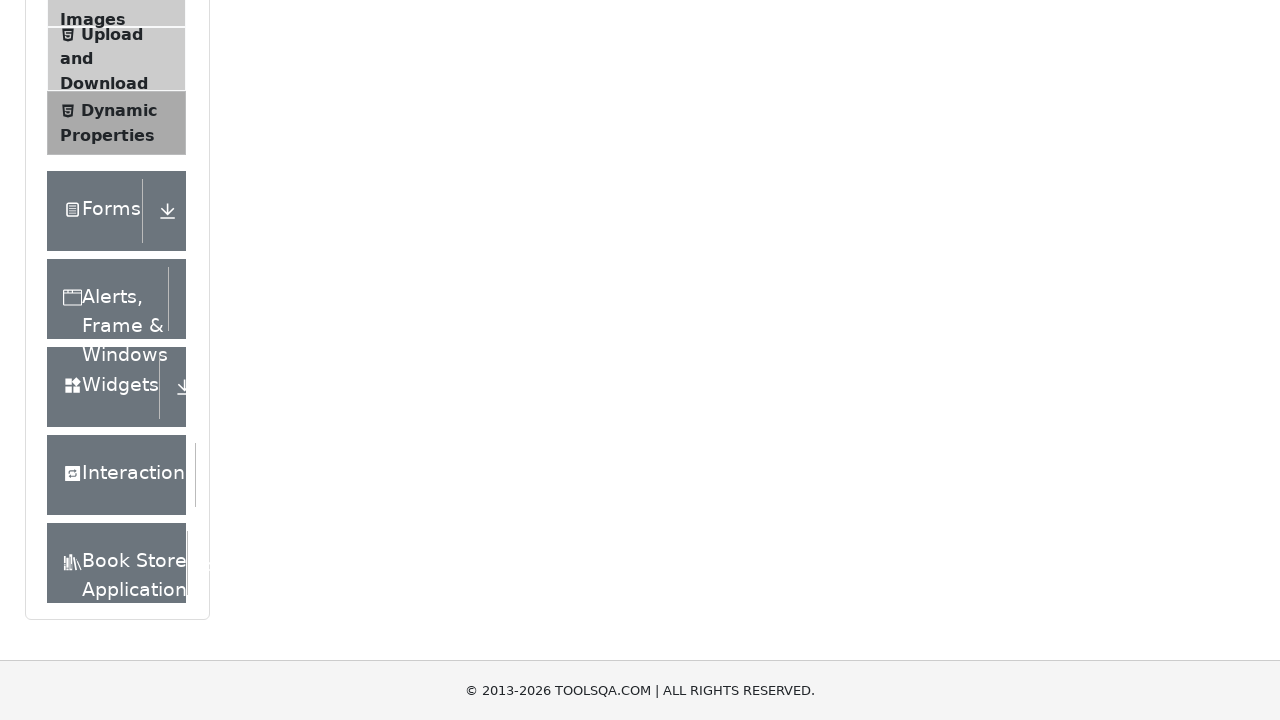

Verified that the button is displayed on the page
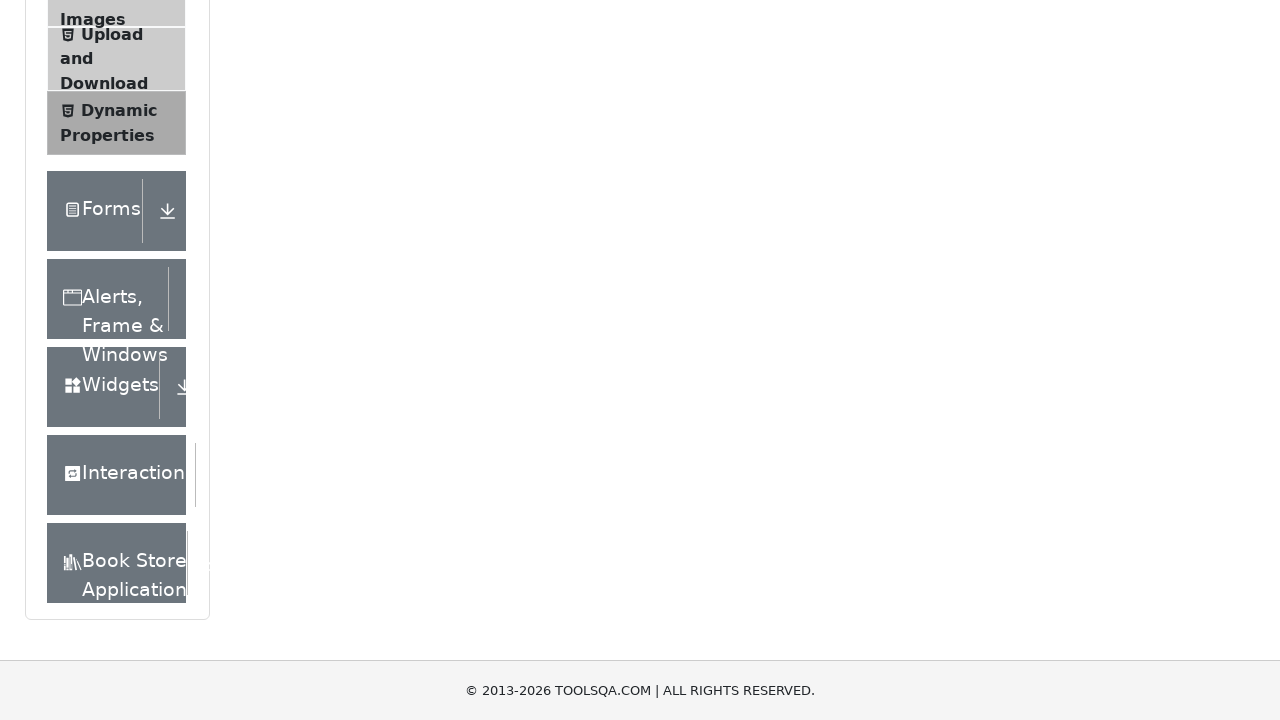

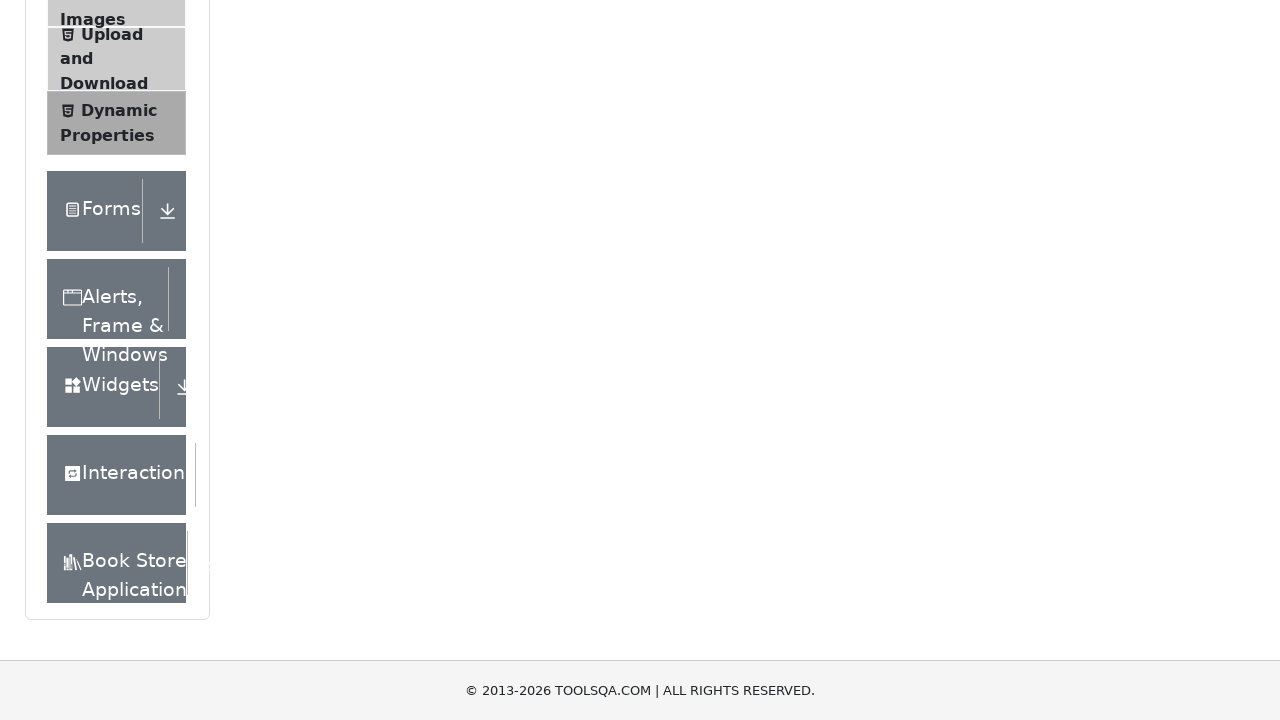